Tests accordion FAQ item 7 - clicks the heading and verifies the expanded content about delivery coverage area

Starting URL: https://qa-scooter.praktikum-services.ru/

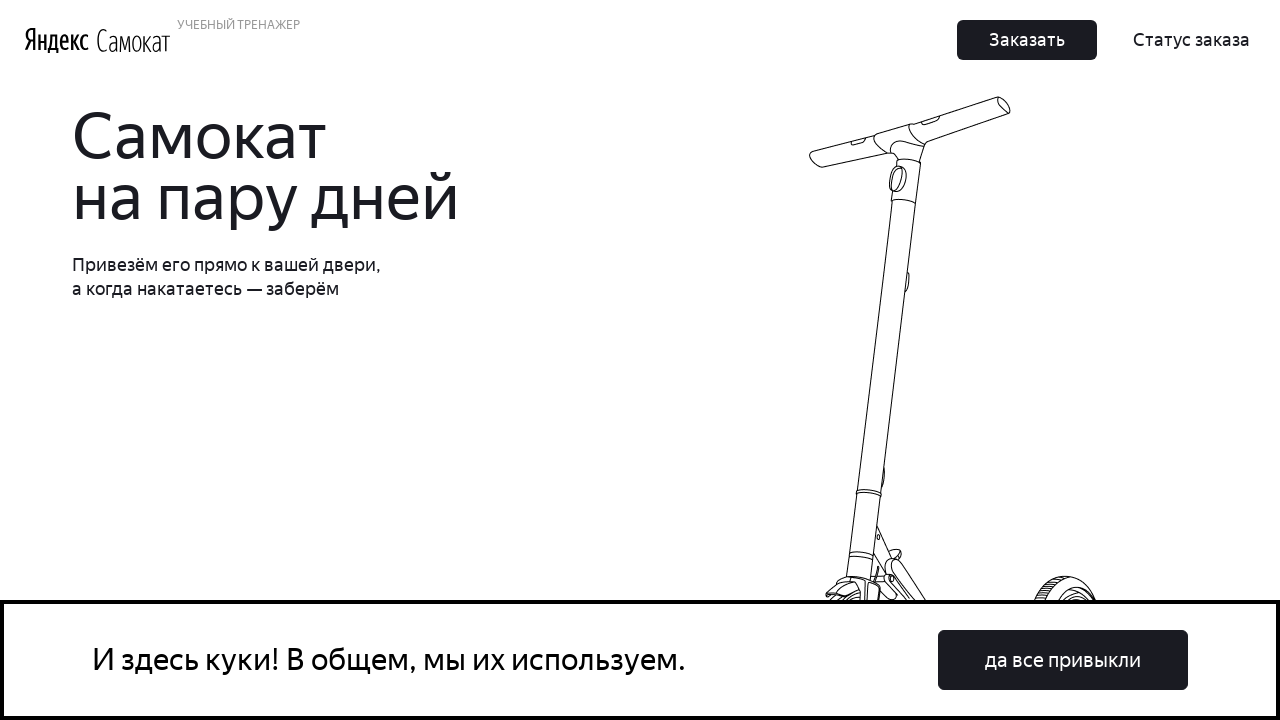

Clicked accordion heading 7 to expand FAQ item about delivery coverage area at (967, 492) on #accordion__heading-7
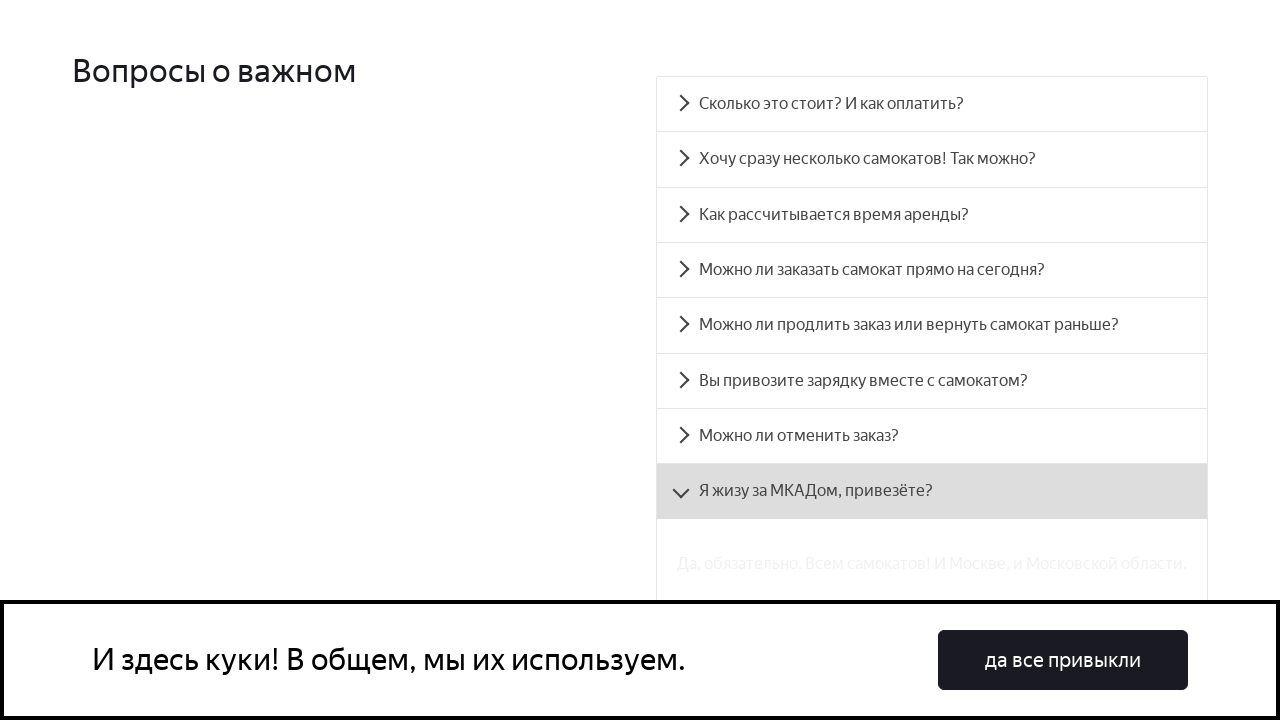

Accordion panel 7 expanded and became visible, confirming delivery coverage area content is displayed
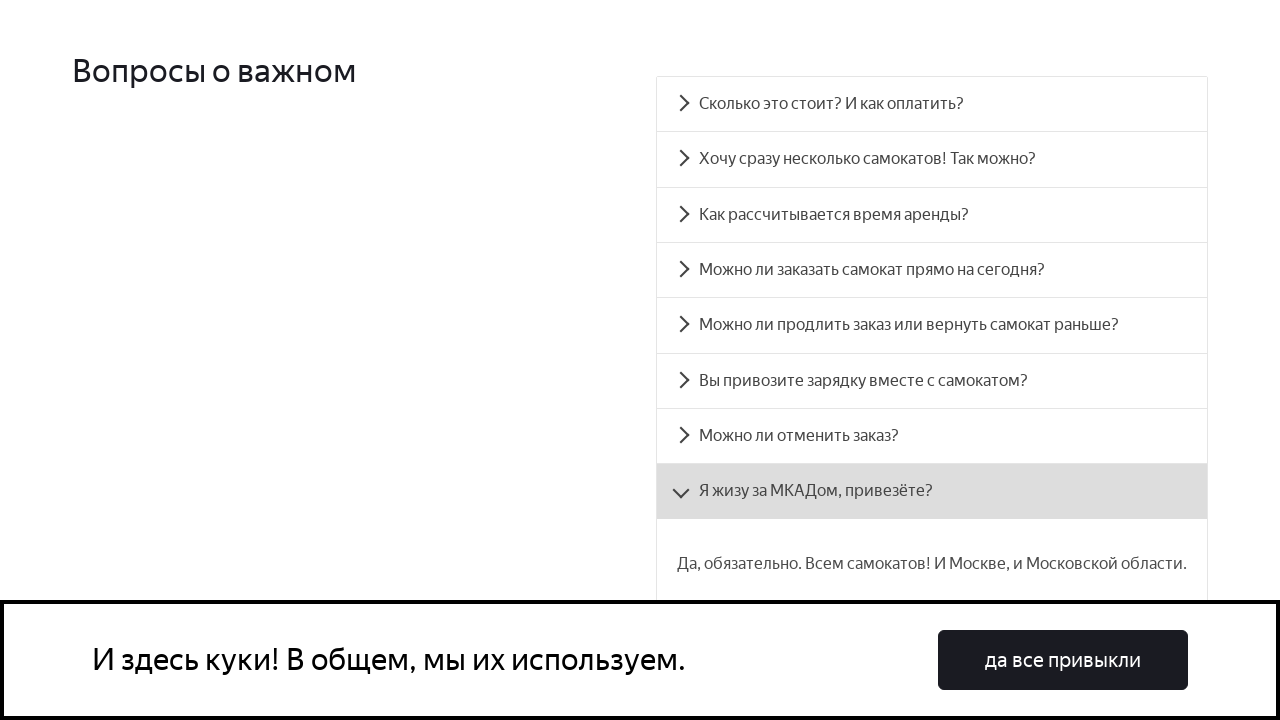

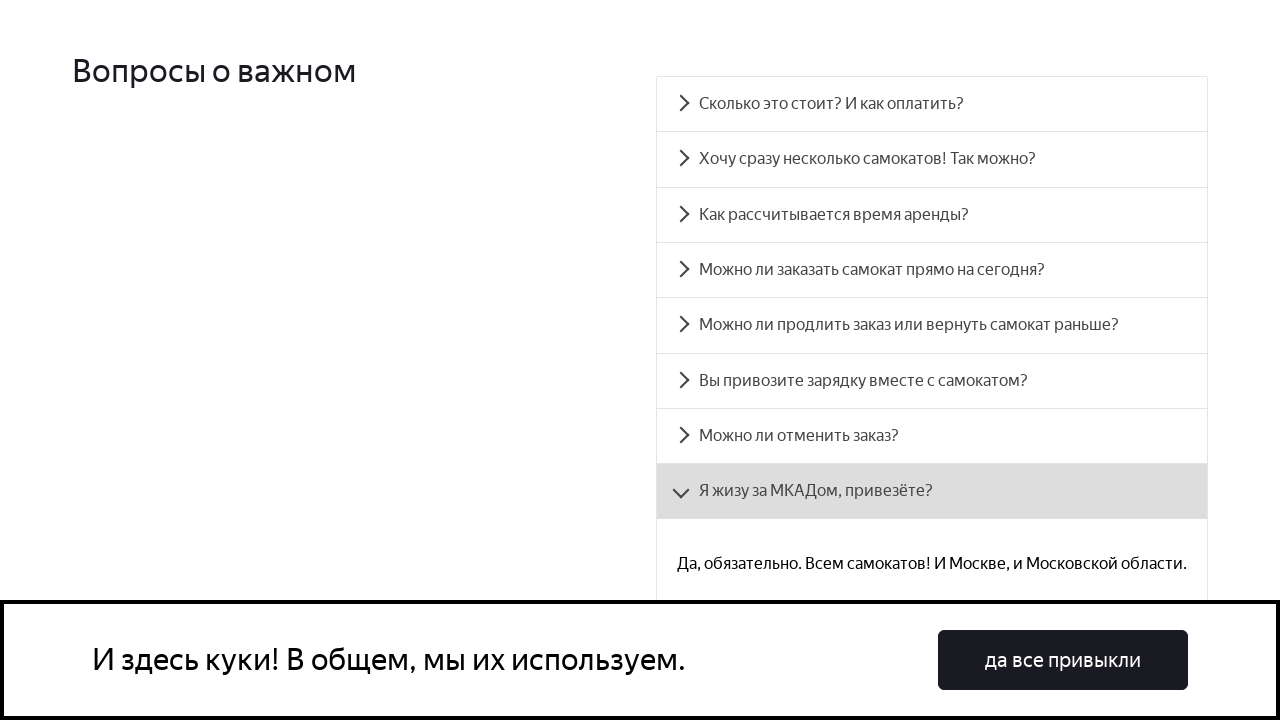